Tests dynamic dropdown selection on a flight booking practice page by selecting origin airport (Bangalore) and destination airport (Chennai)

Starting URL: https://rahulshettyacademy.com/dropdownsPractise/

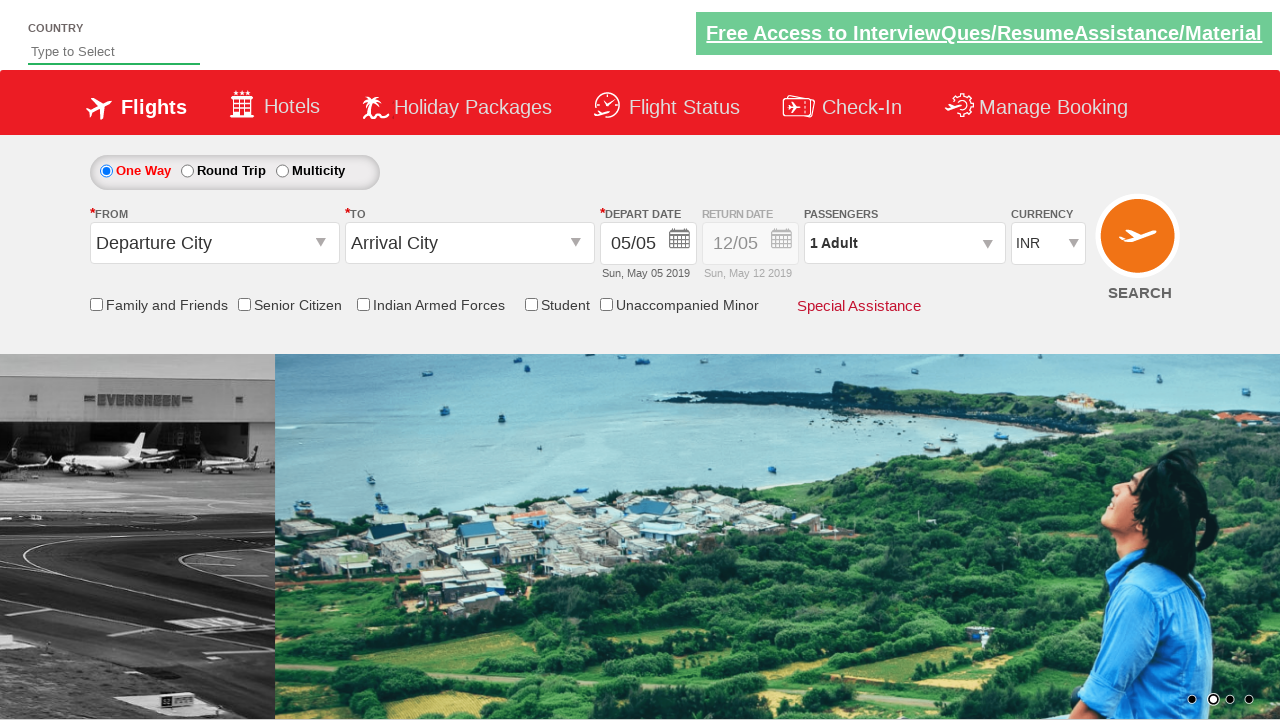

Clicked on origin station dropdown at (214, 243) on input#ctl00_mainContent_ddl_originStation1_CTXT
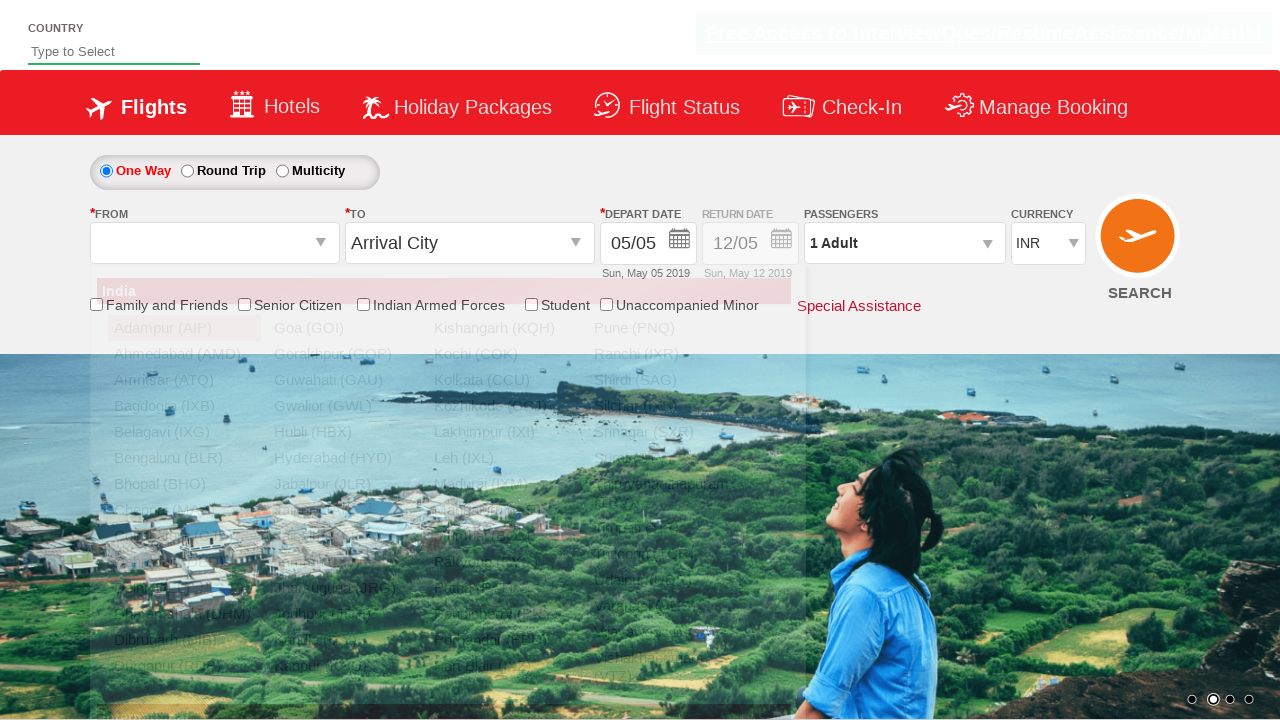

Origin dropdown options loaded
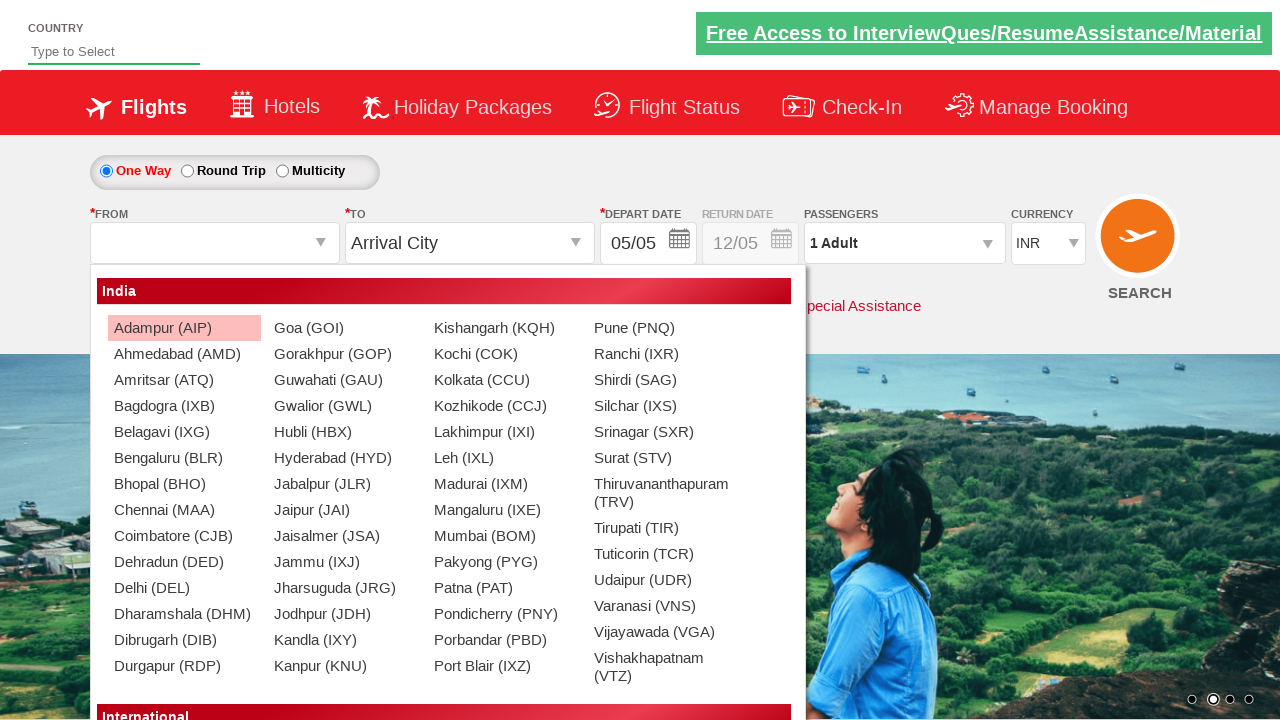

Selected Bangalore (BLR) as origin airport at (184, 458) on a[value='BLR']
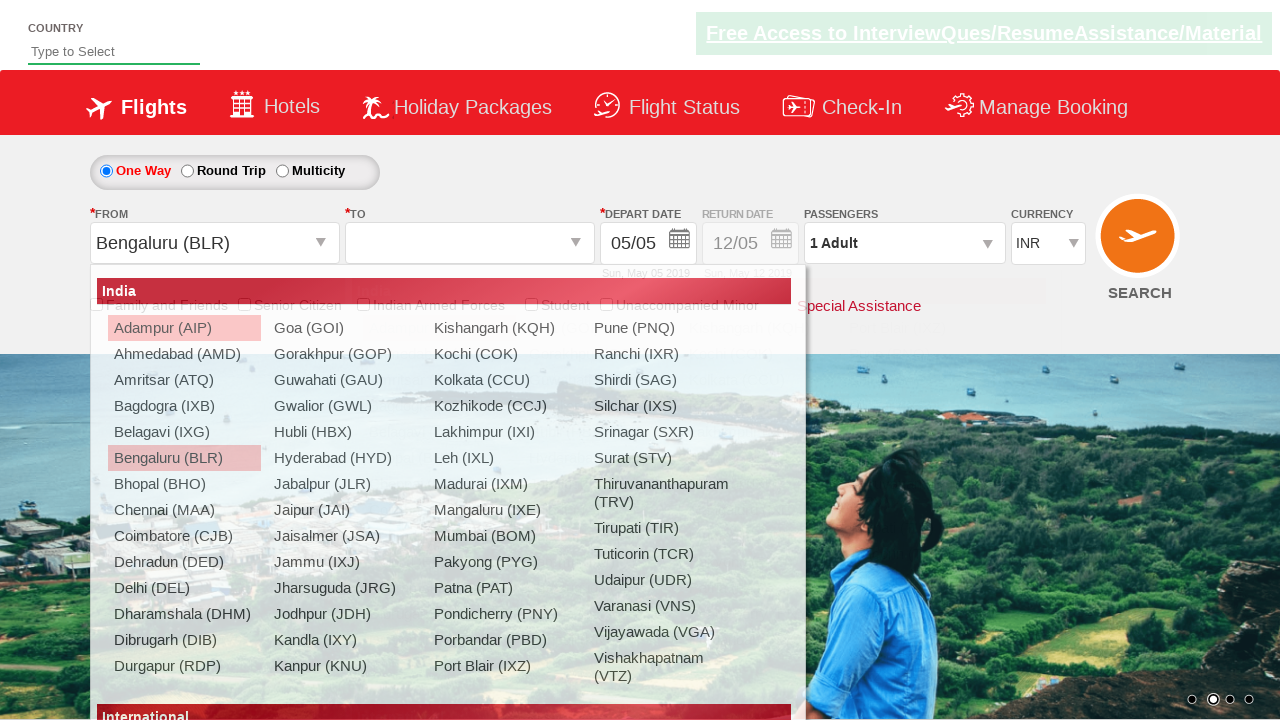

Destination dropdown options loaded
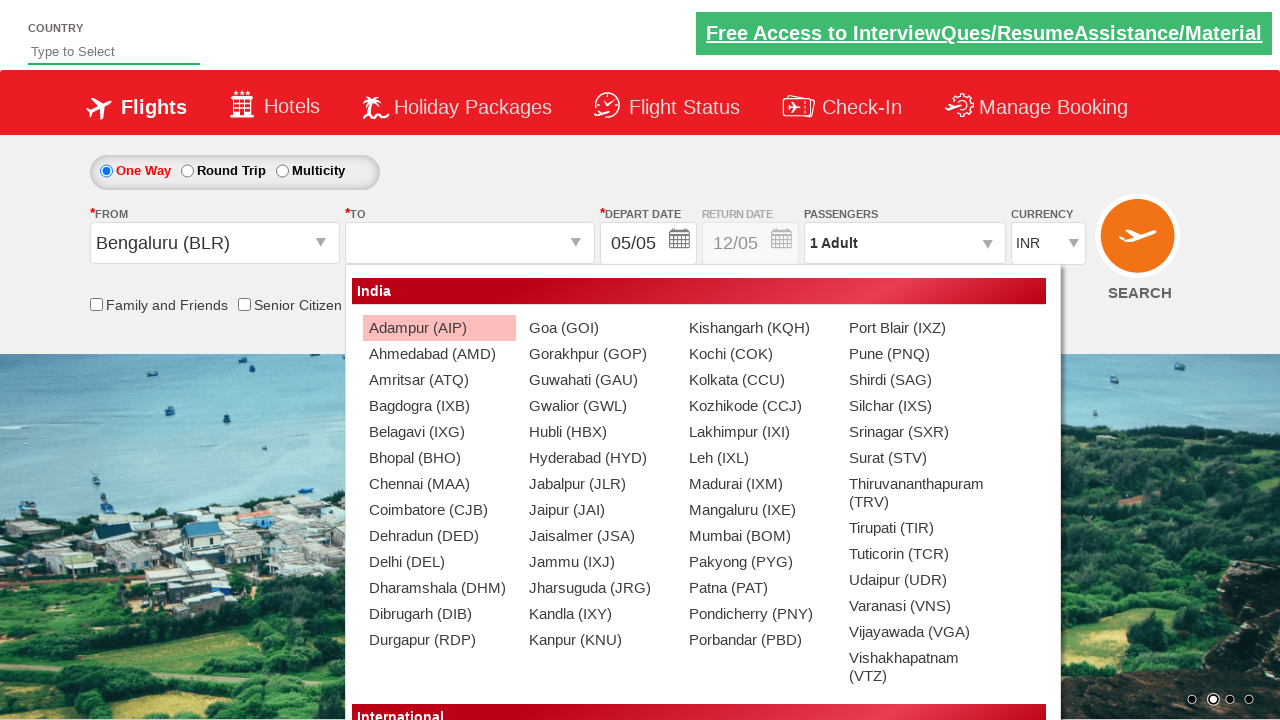

Selected Chennai (MAA) as destination airport at (439, 484) on #ctl00_mainContent_ddl_destinationStation1_CTNR a[value='MAA']
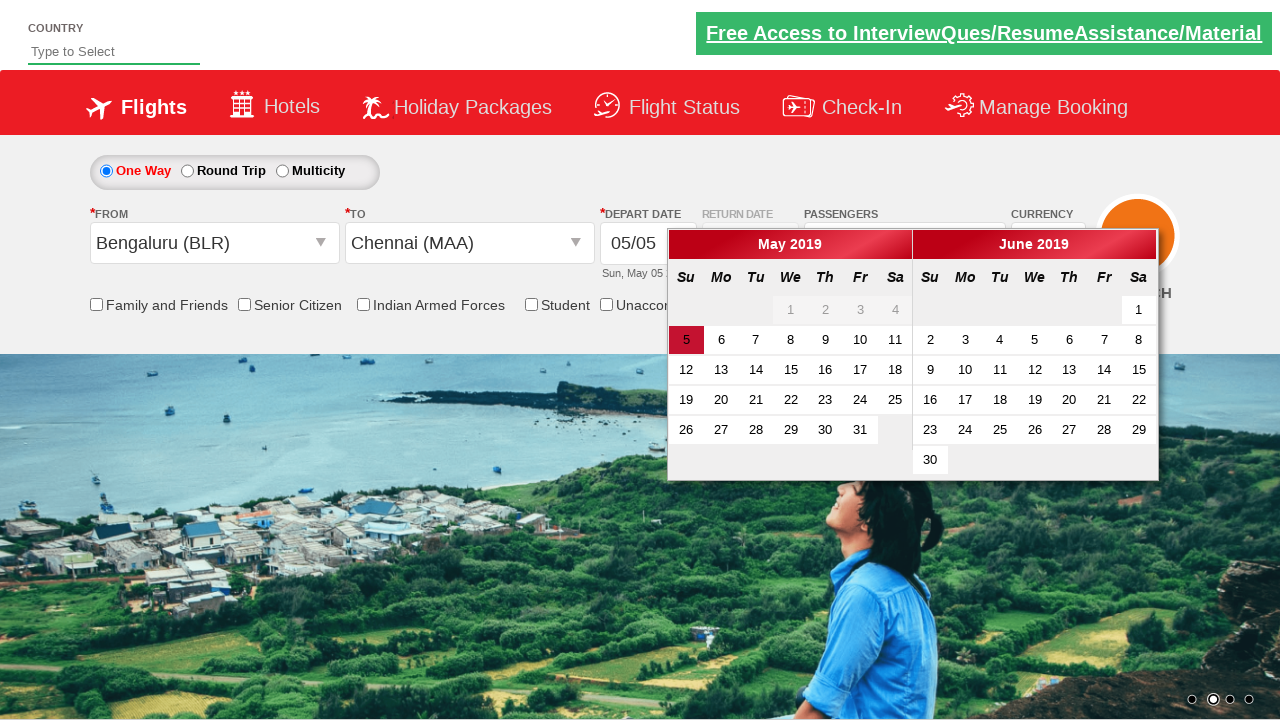

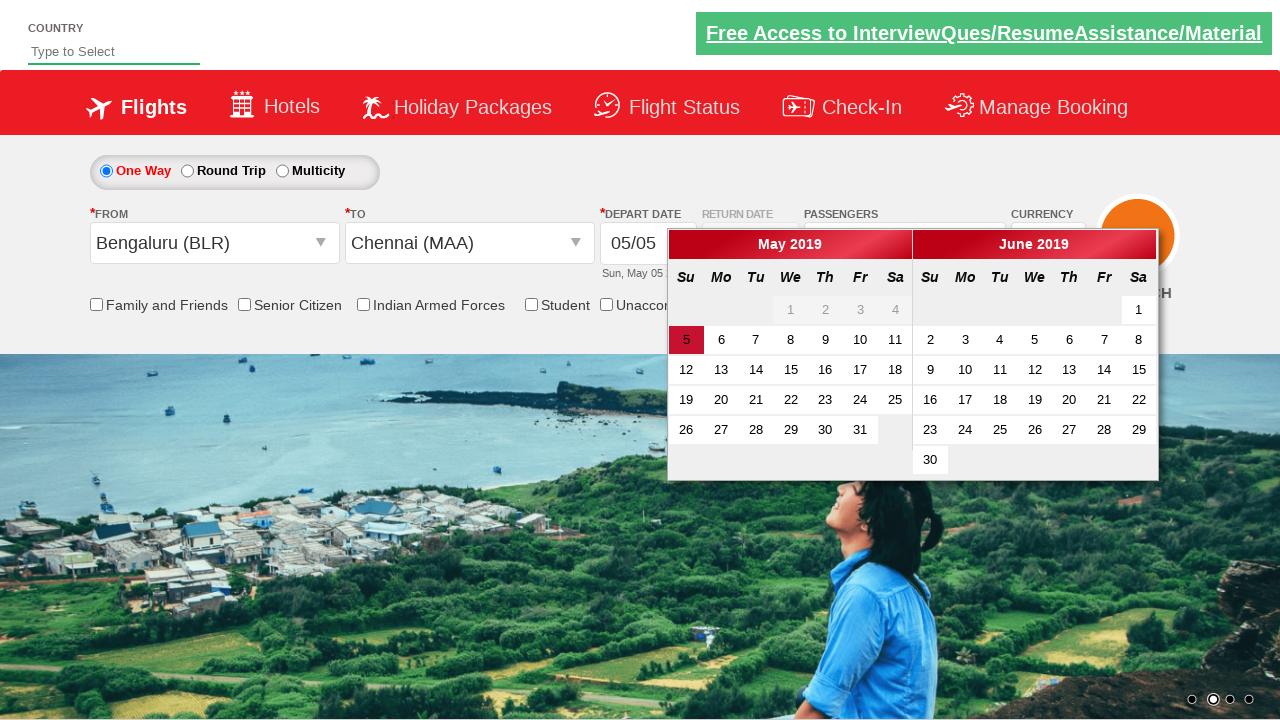